Tests drag and drop functionality by dragging a source element onto a target droppable element within an iframe on the jQuery UI demo page.

Starting URL: https://jqueryui.com/droppable/

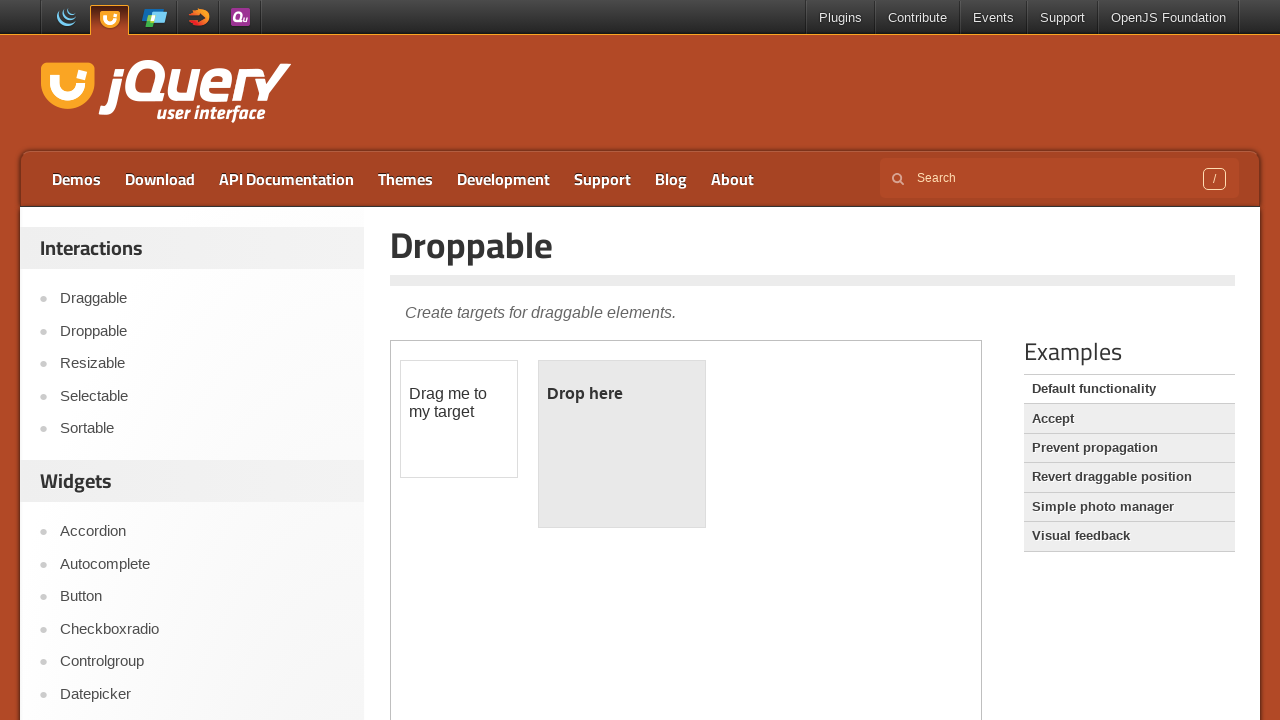

Navigated to jQuery UI droppable demo page
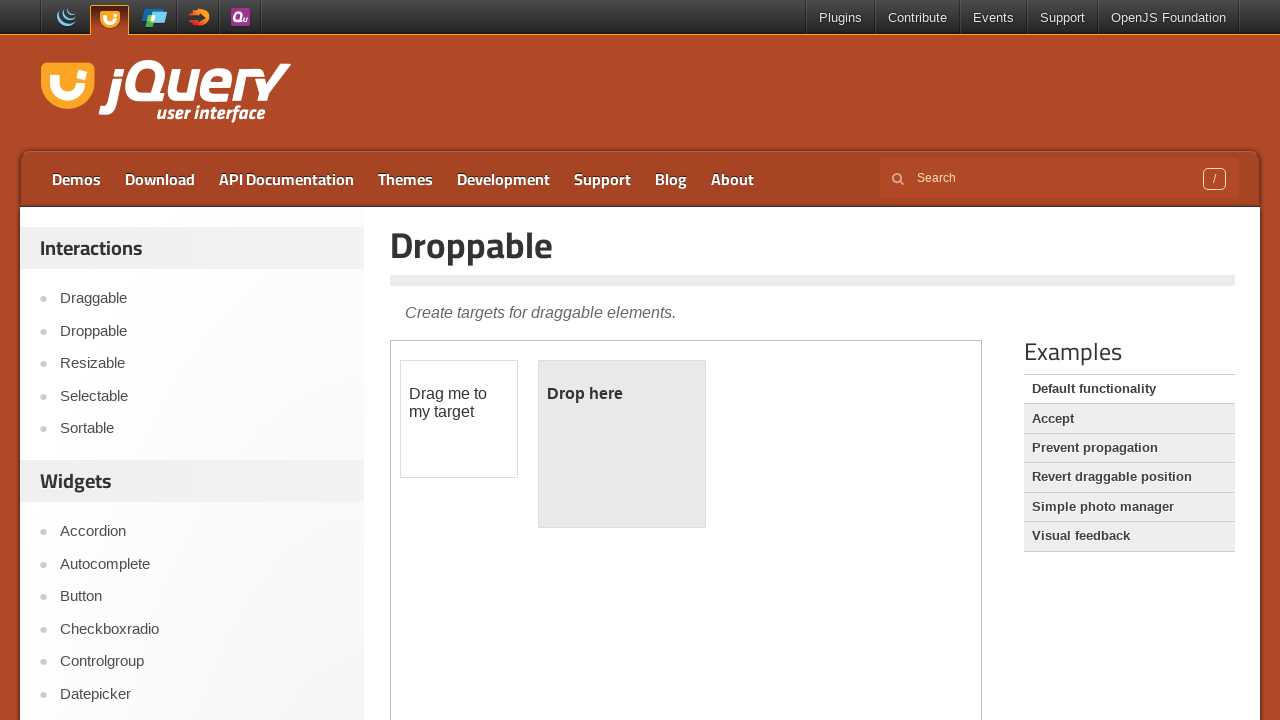

Located the demo iframe
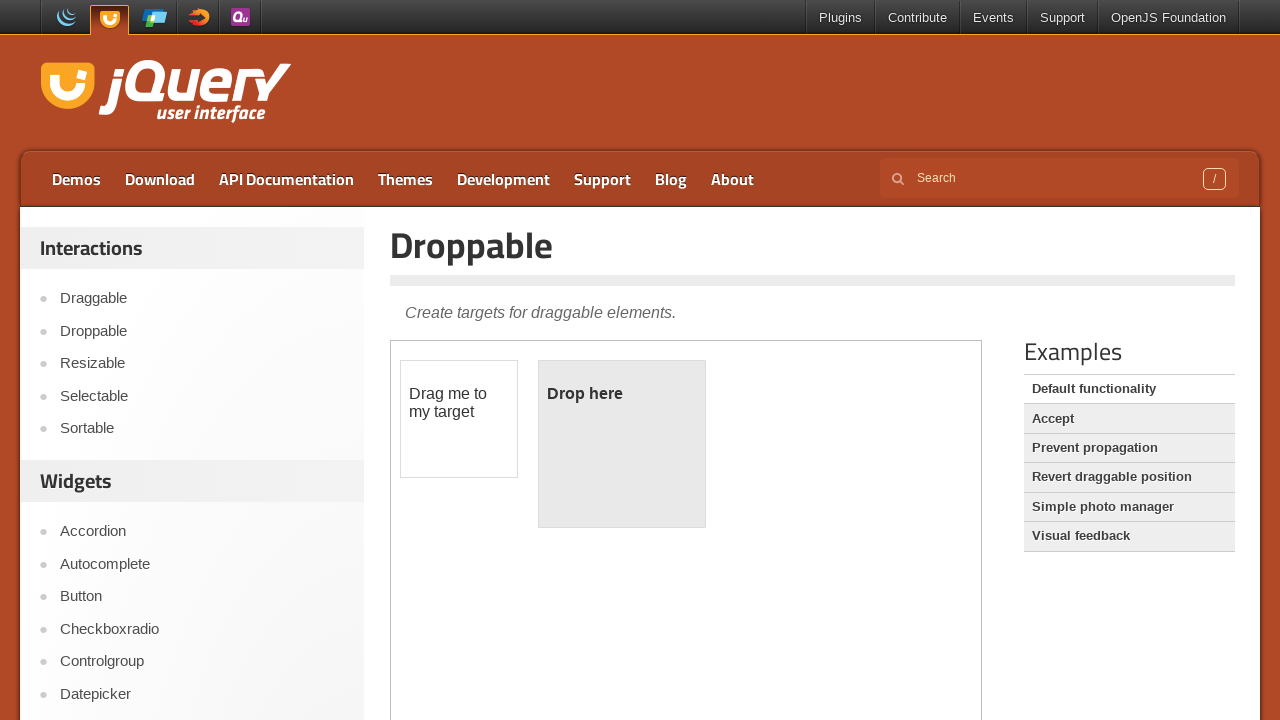

Located the draggable source element
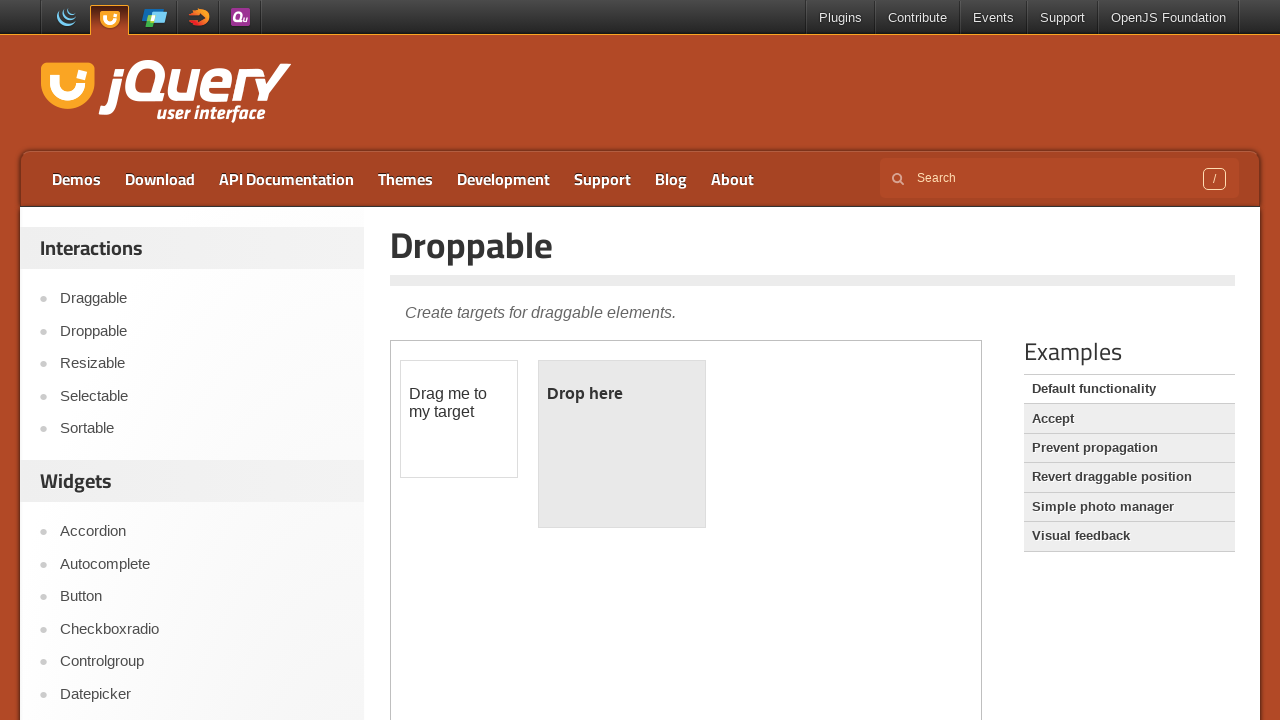

Located the droppable target element
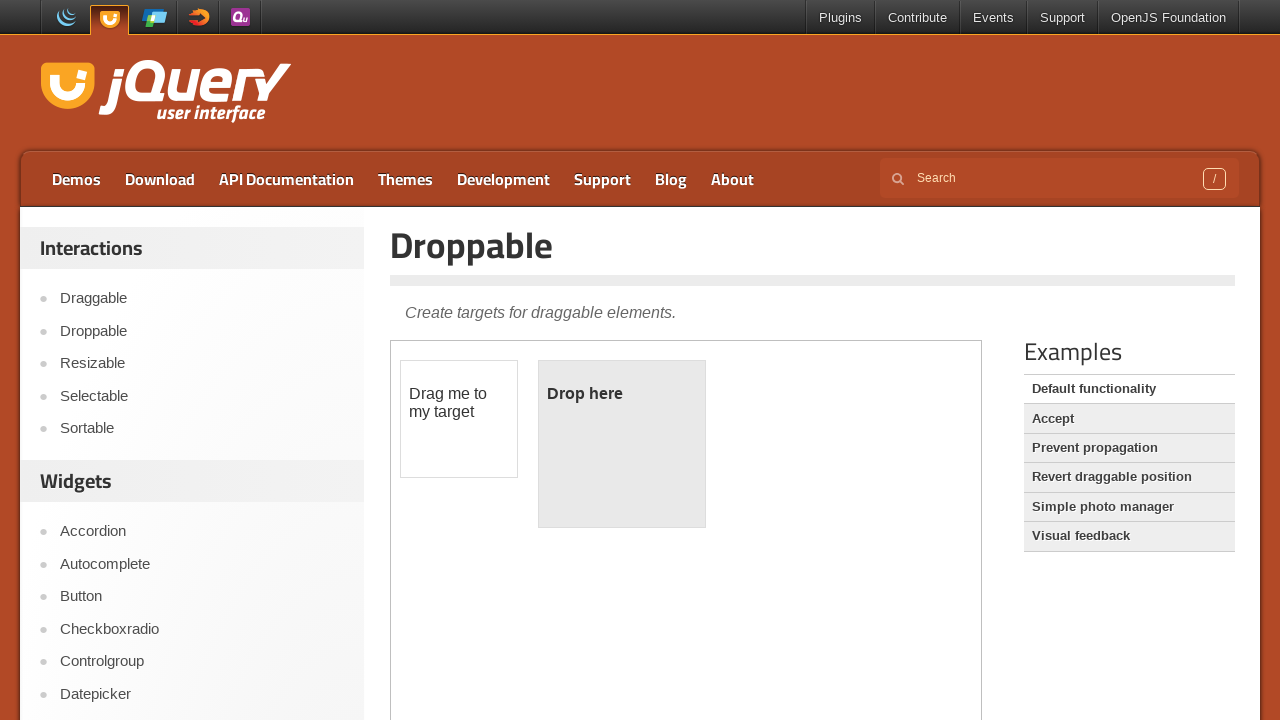

Dragged source element onto droppable target at (622, 444)
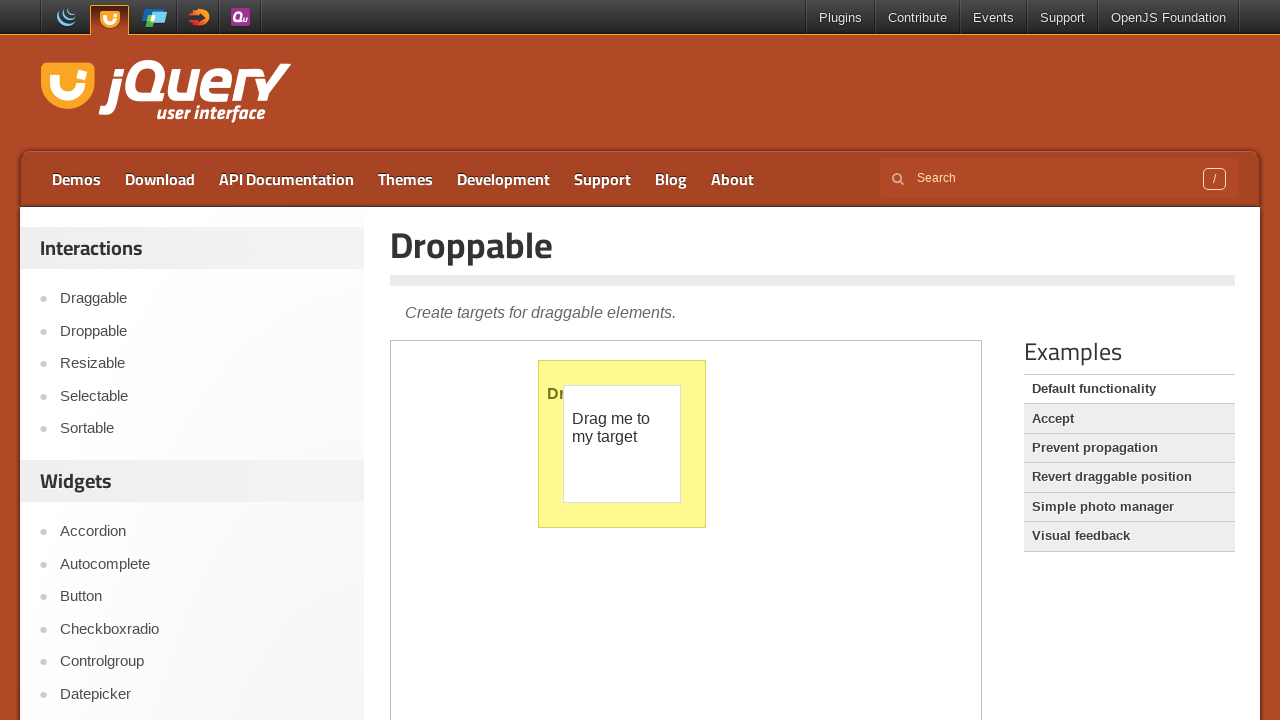

Confirmed drop was successful - droppable element now displays 'Dropped!' text
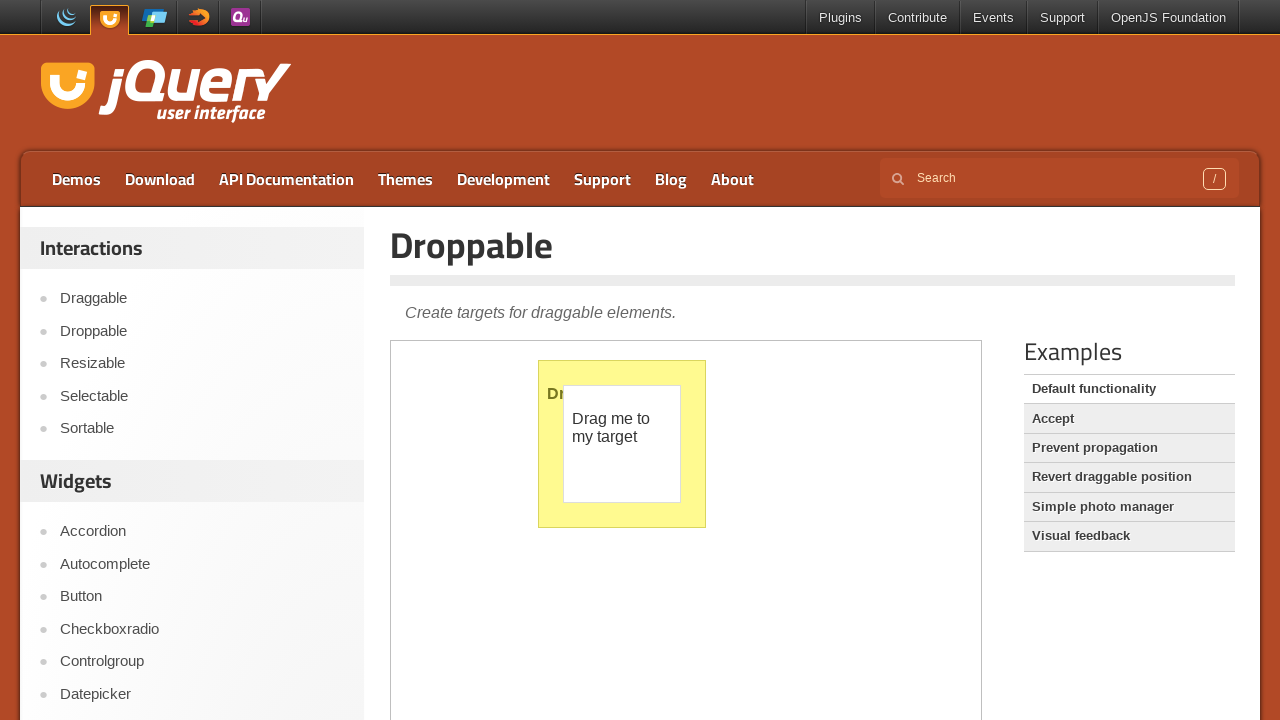

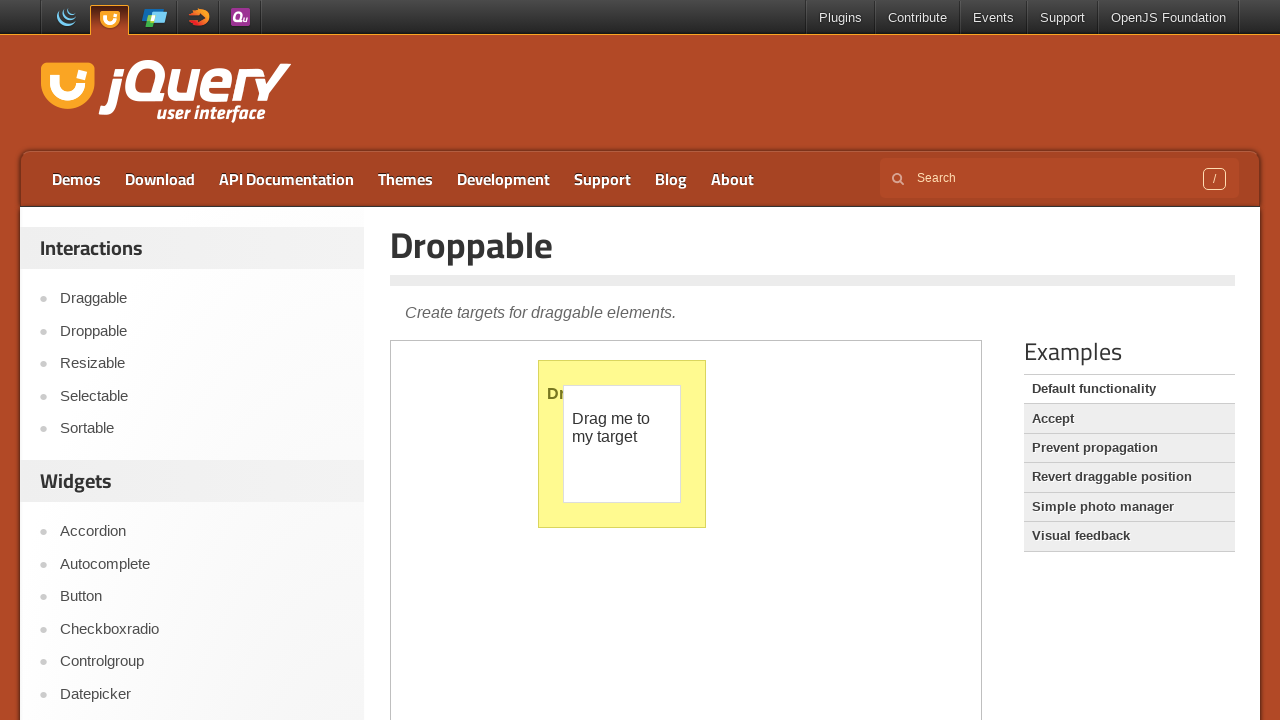